Tests the complete flight booking flow on BlazeDemo travel agency site - selecting departure/destination cities, choosing a flight, filling out passenger and payment details, and completing the purchase.

Starting URL: https://blazedemo.com/

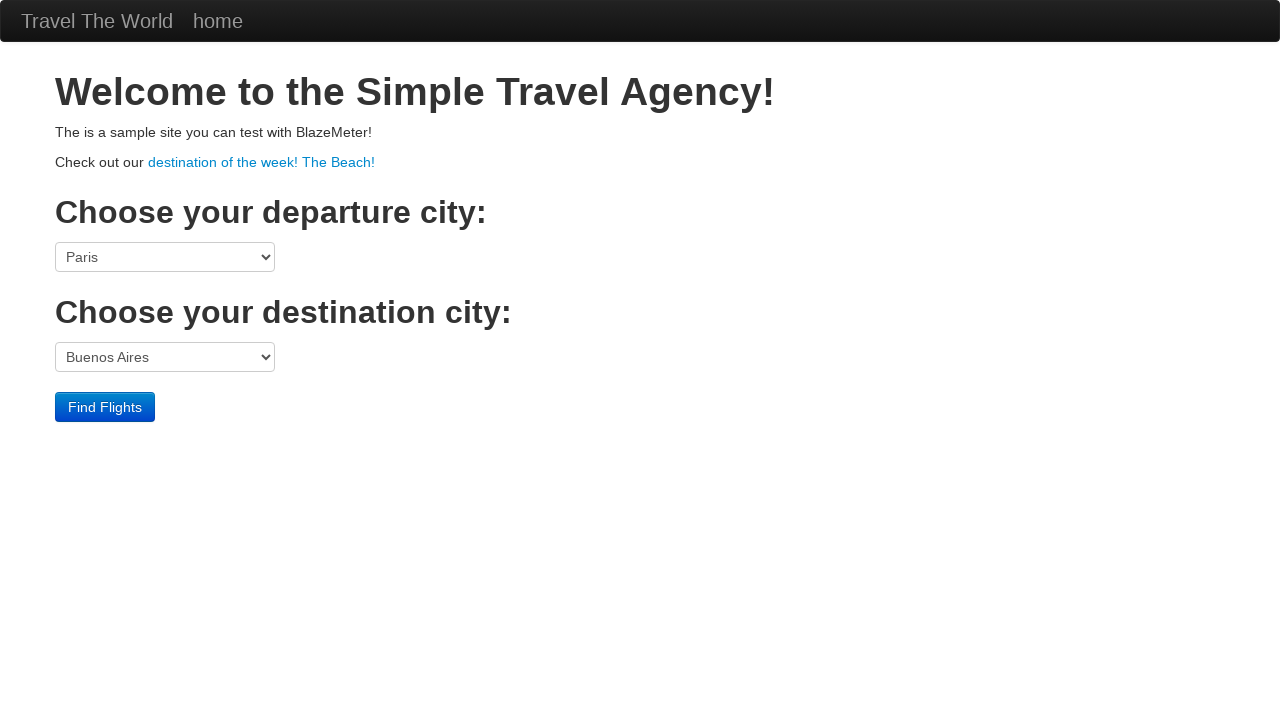

Waited for h1 element to load
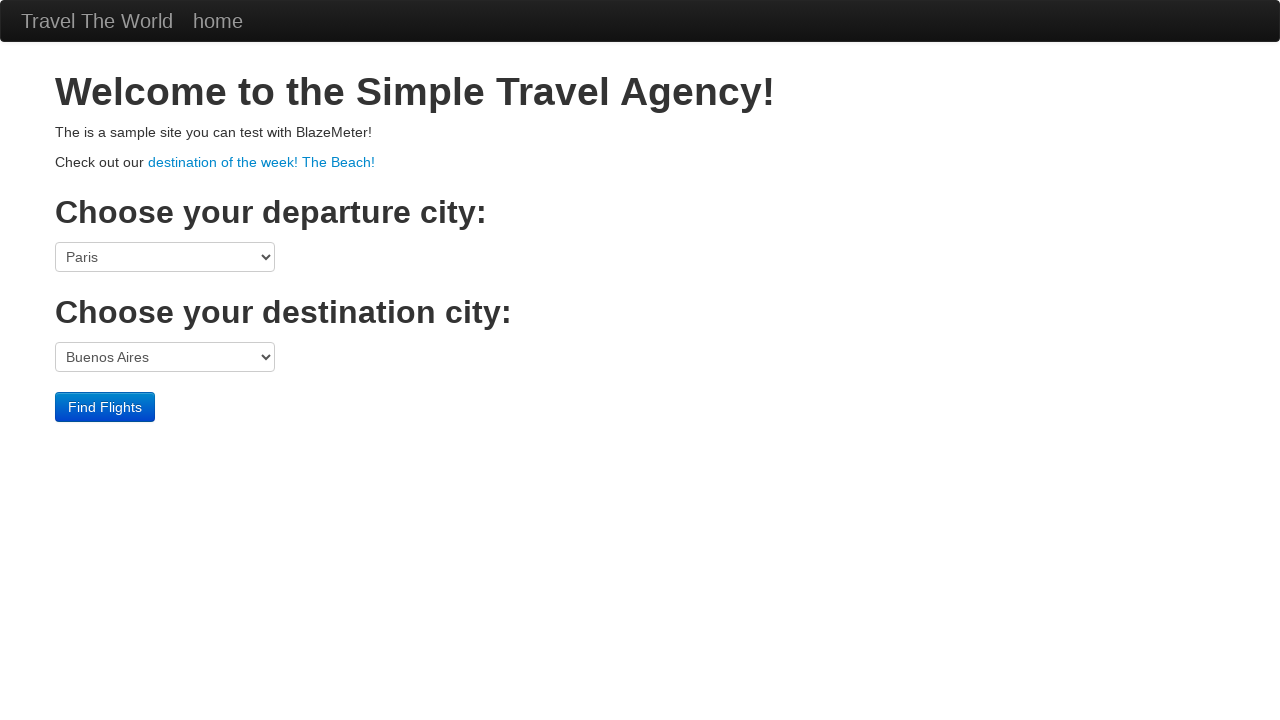

Verified page title is 'BlazeDemo'
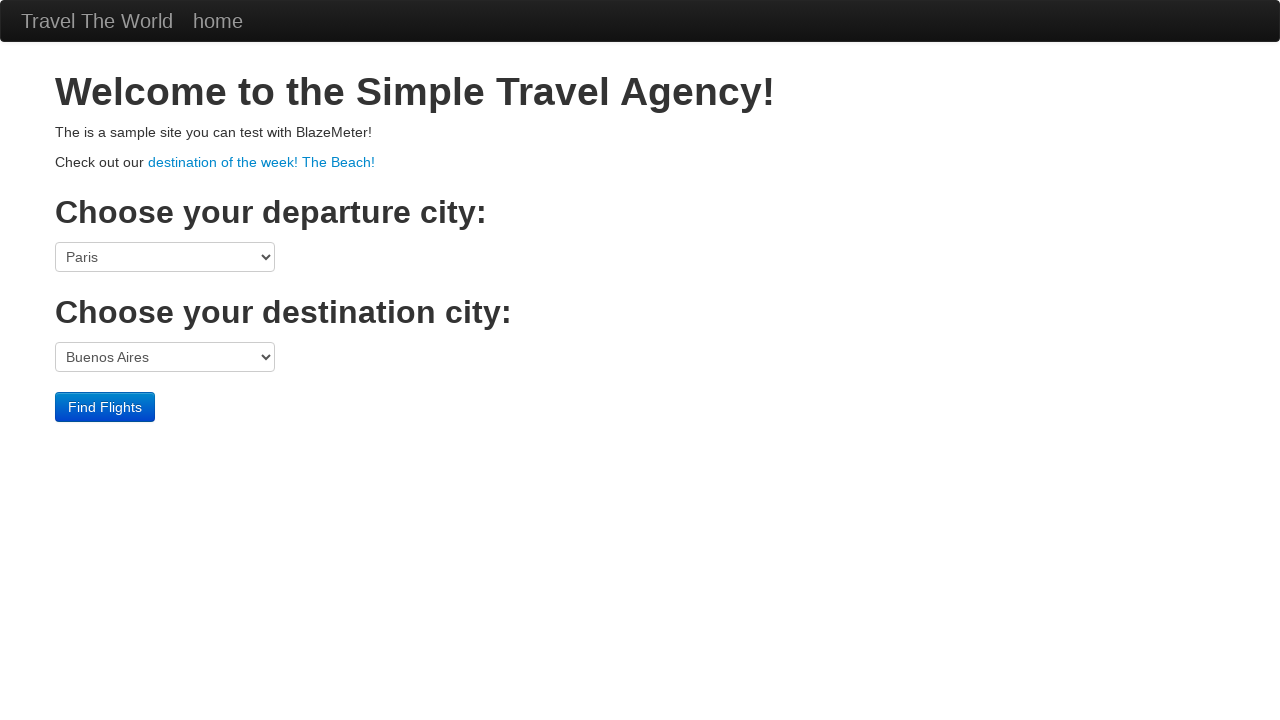

Clicked departure city dropdown at (165, 257) on select[name='fromPort']
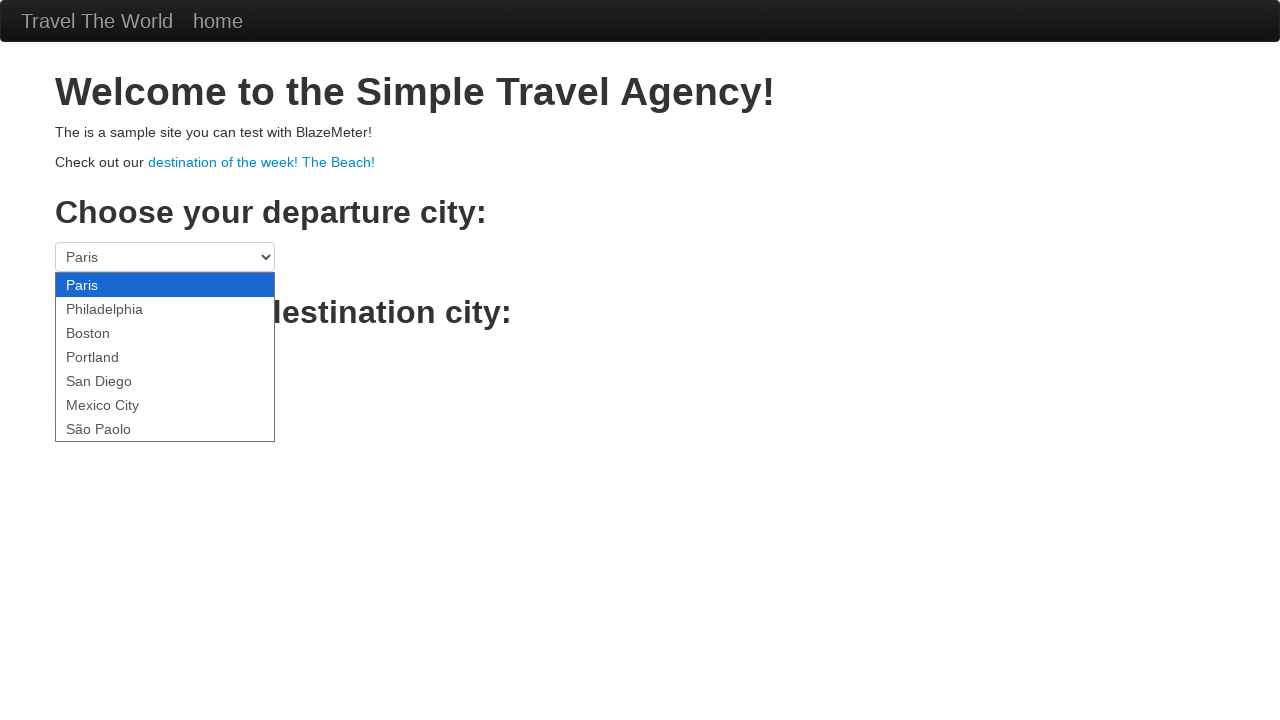

Selected Boston as departure city on select[name='fromPort']
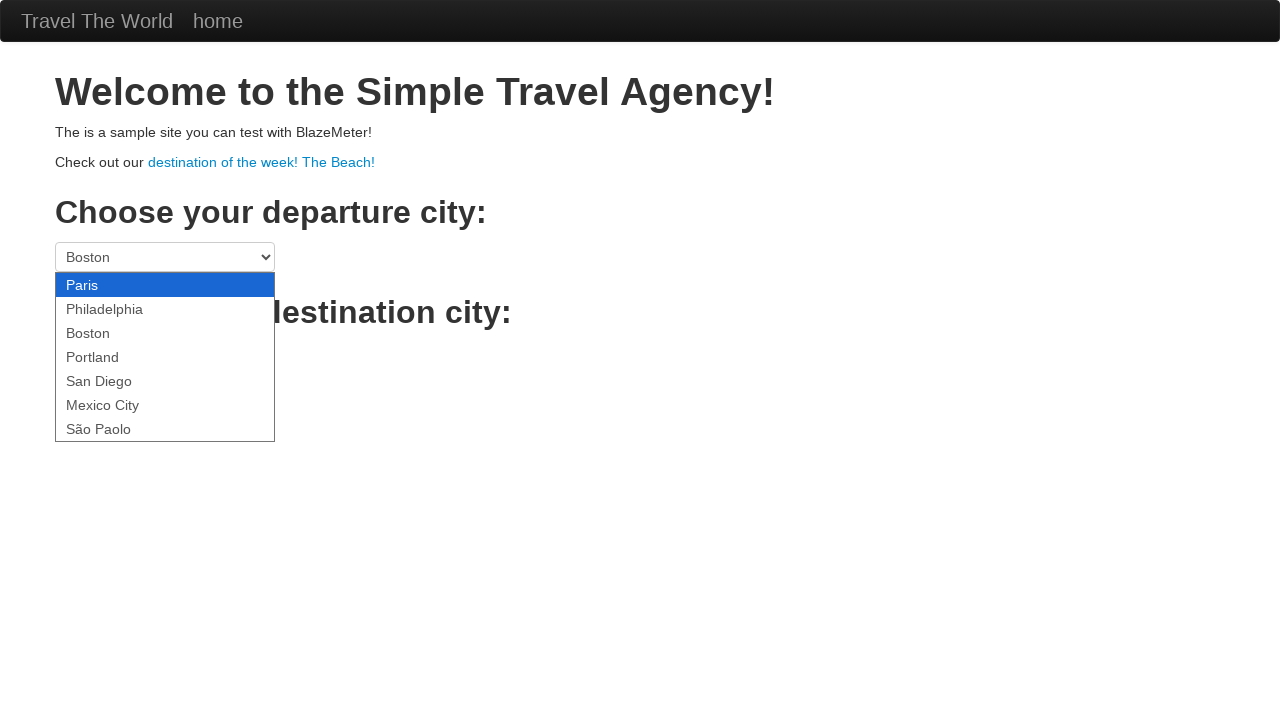

Clicked destination city dropdown at (165, 357) on select[name='toPort']
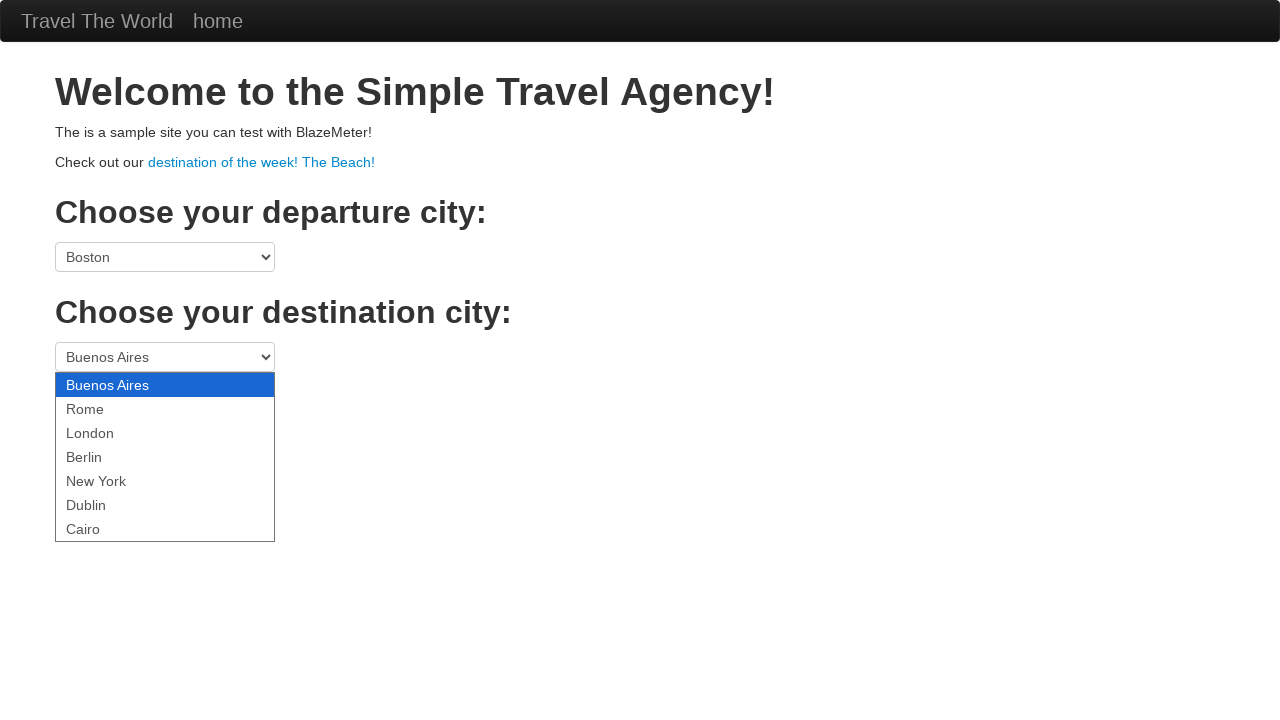

Selected Rome as destination city on select[name='toPort']
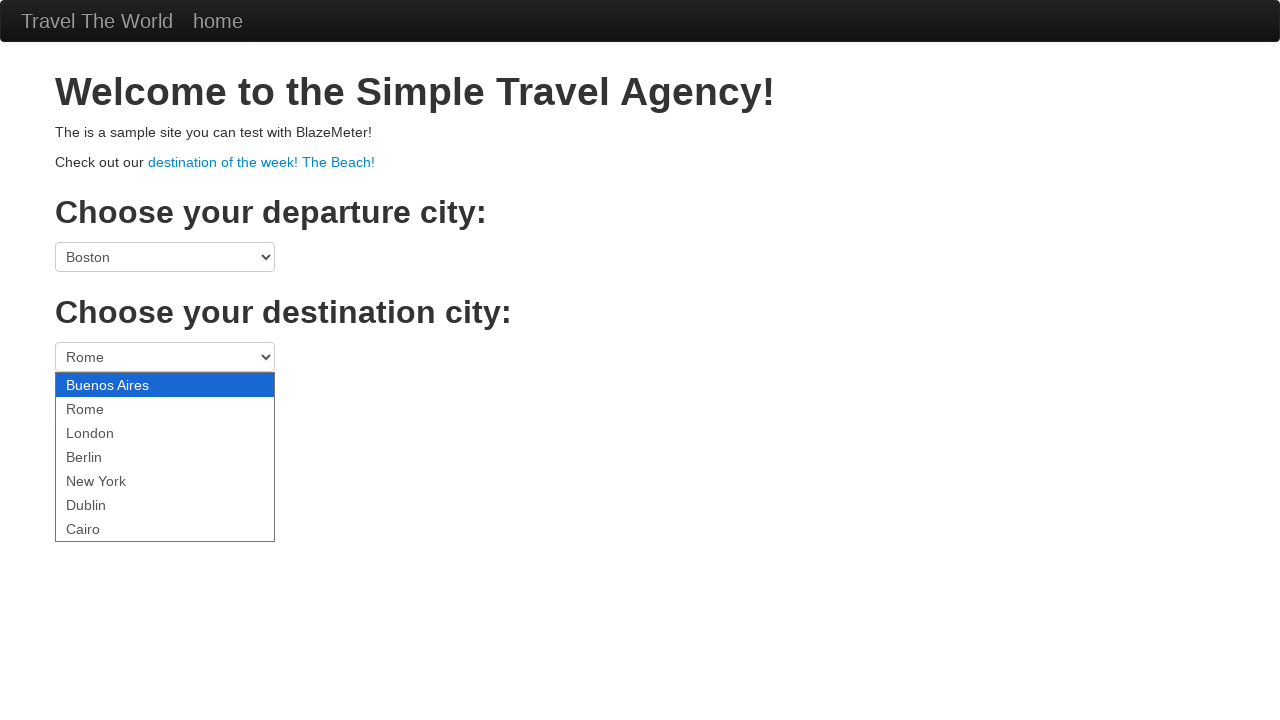

Clicked Find Flights button at (105, 407) on .btn-primary
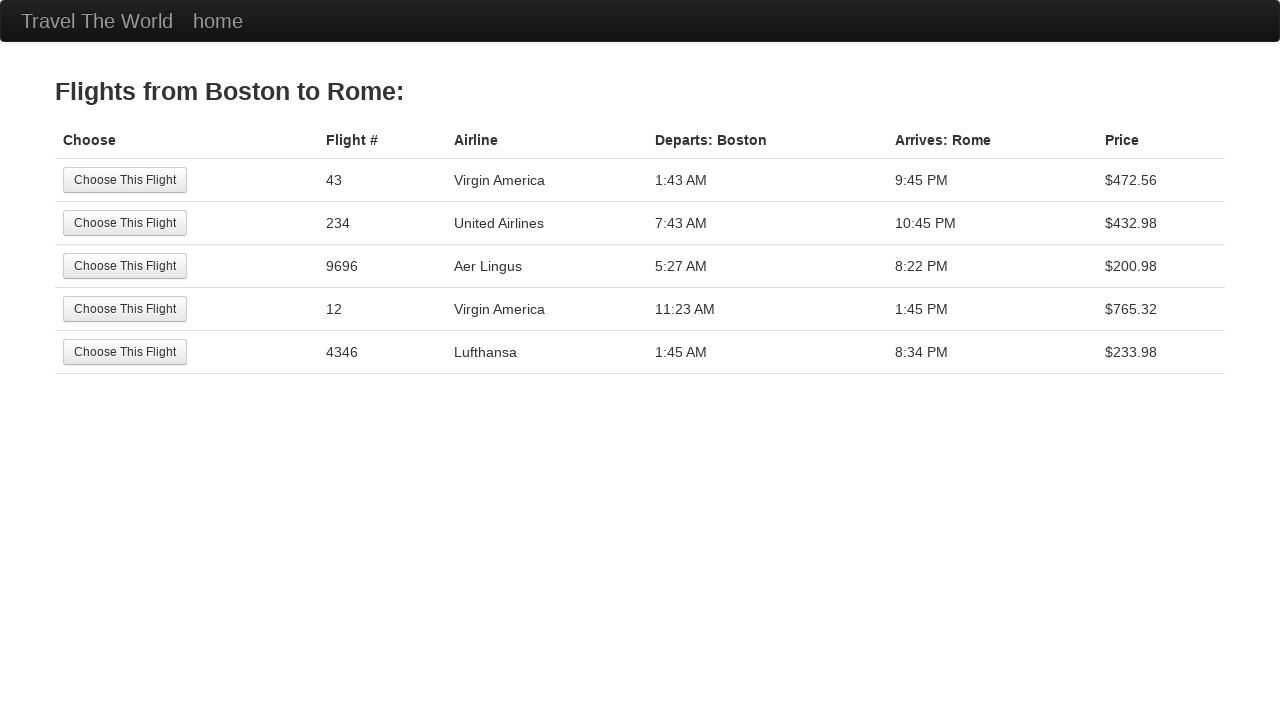

Flight results loaded with available flights
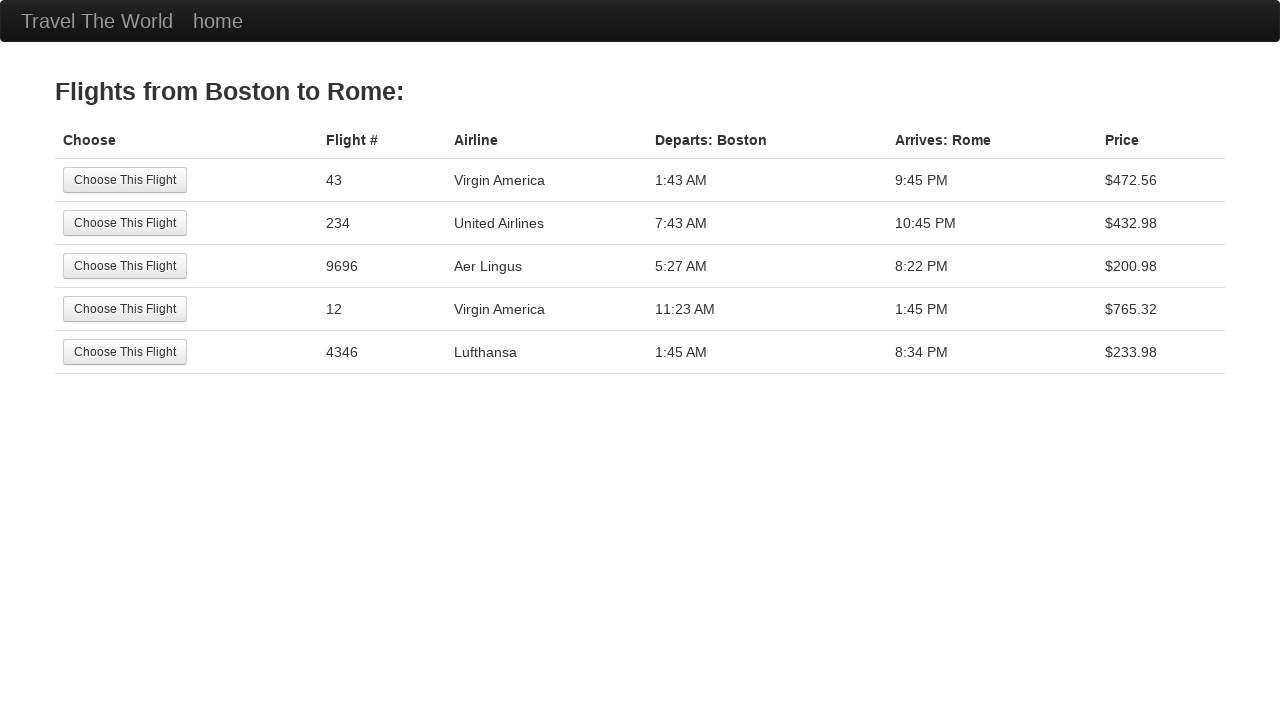

Selected first available flight at (125, 180) on tr:nth-child(1) .btn
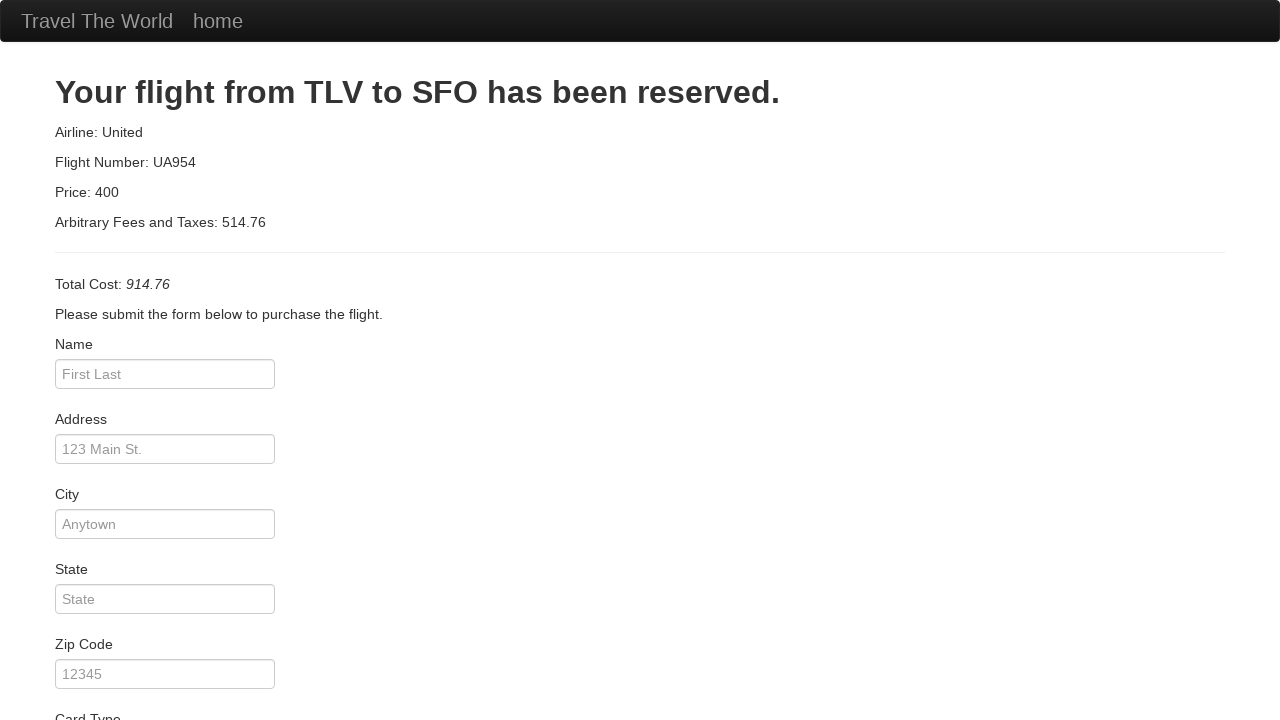

Clicked passenger name field at (165, 374) on #inputName
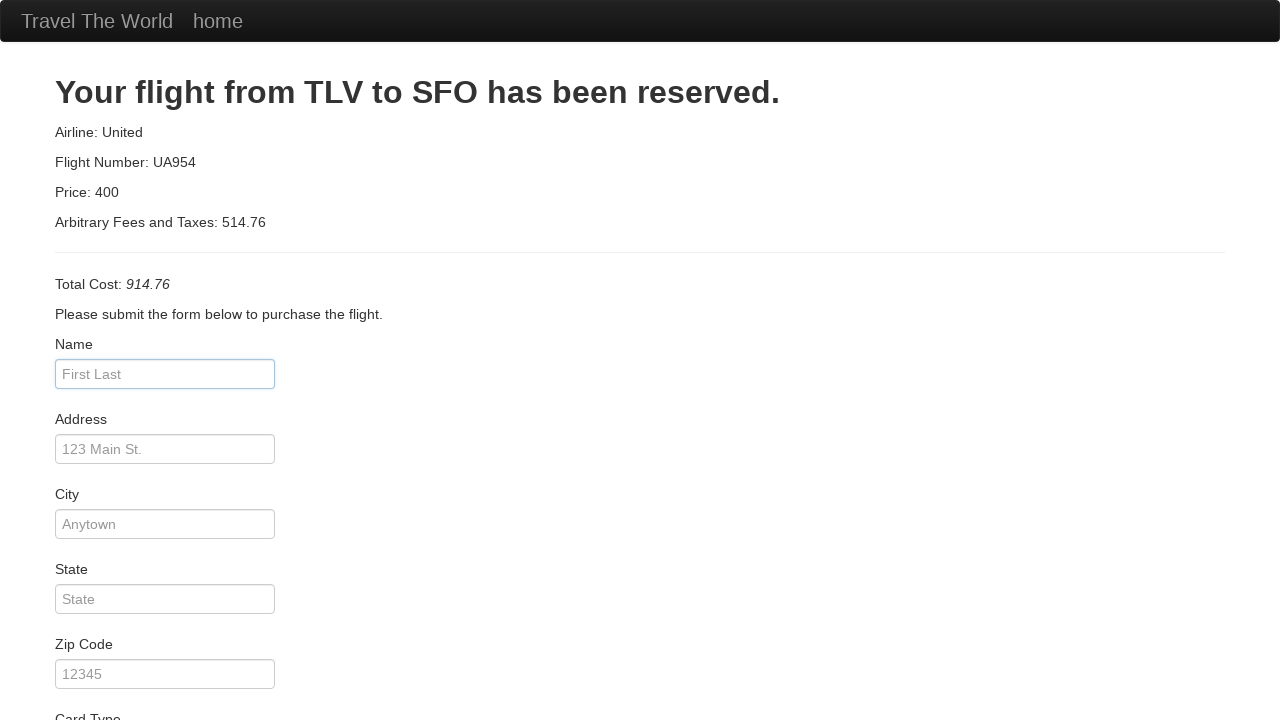

Entered passenger name 'Darcy' on #inputName
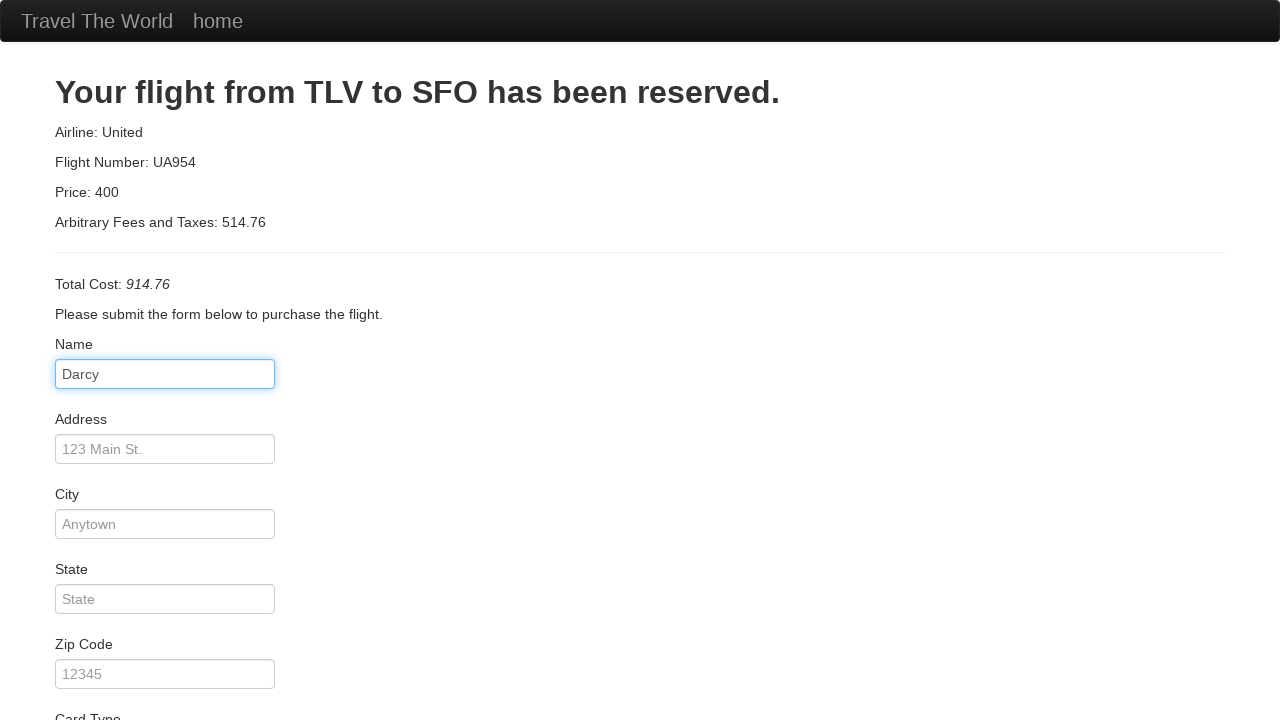

Clicked address field at (165, 449) on #address
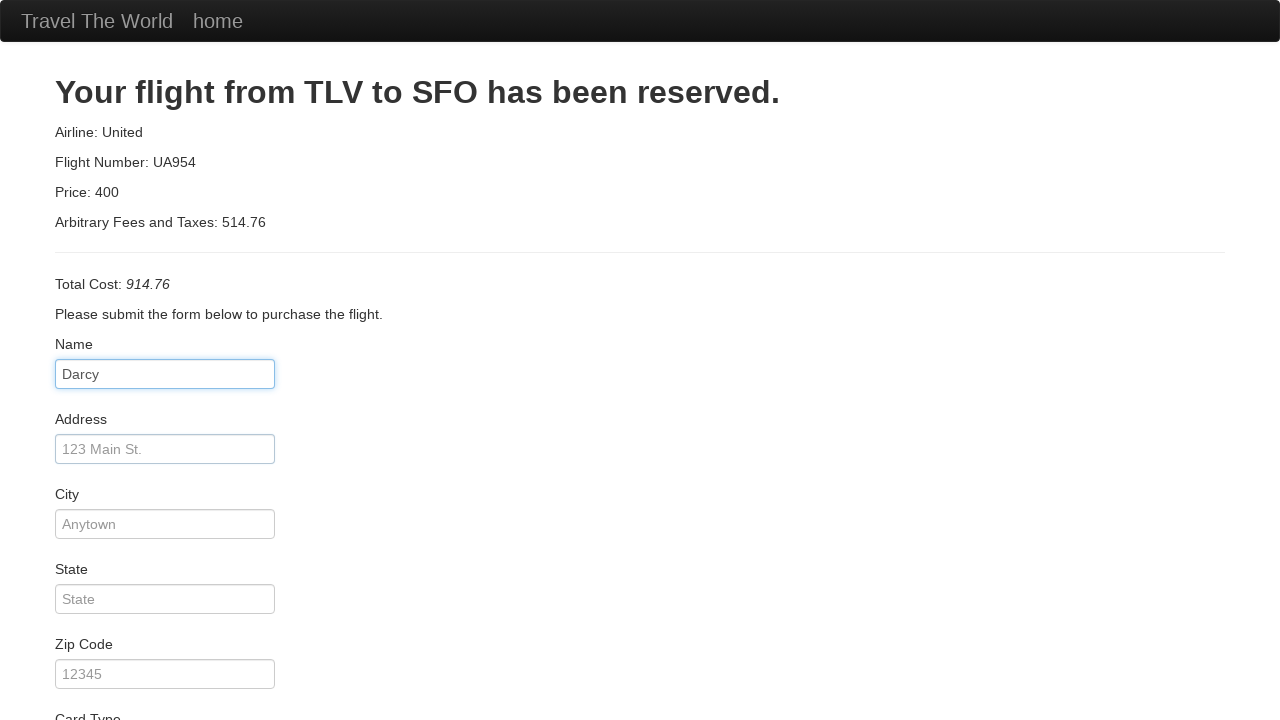

Entered address '226 causeway ST STE 9' on #address
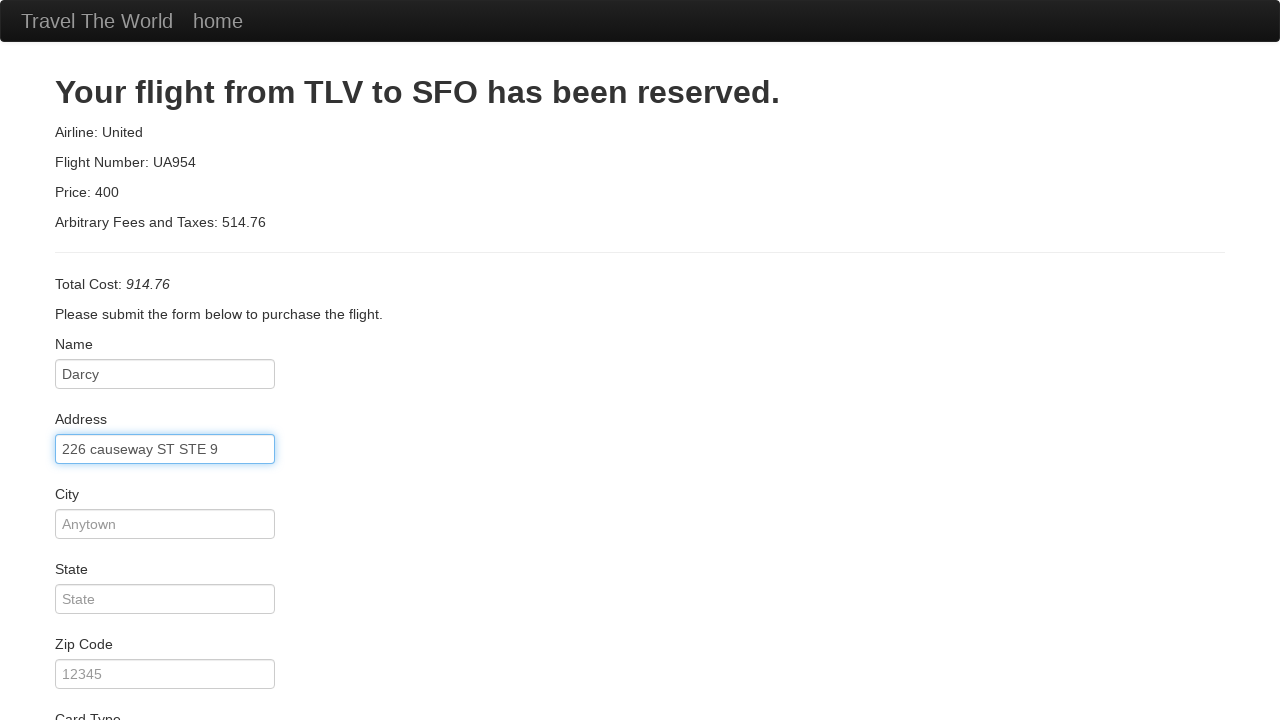

Clicked city field at (165, 524) on #city
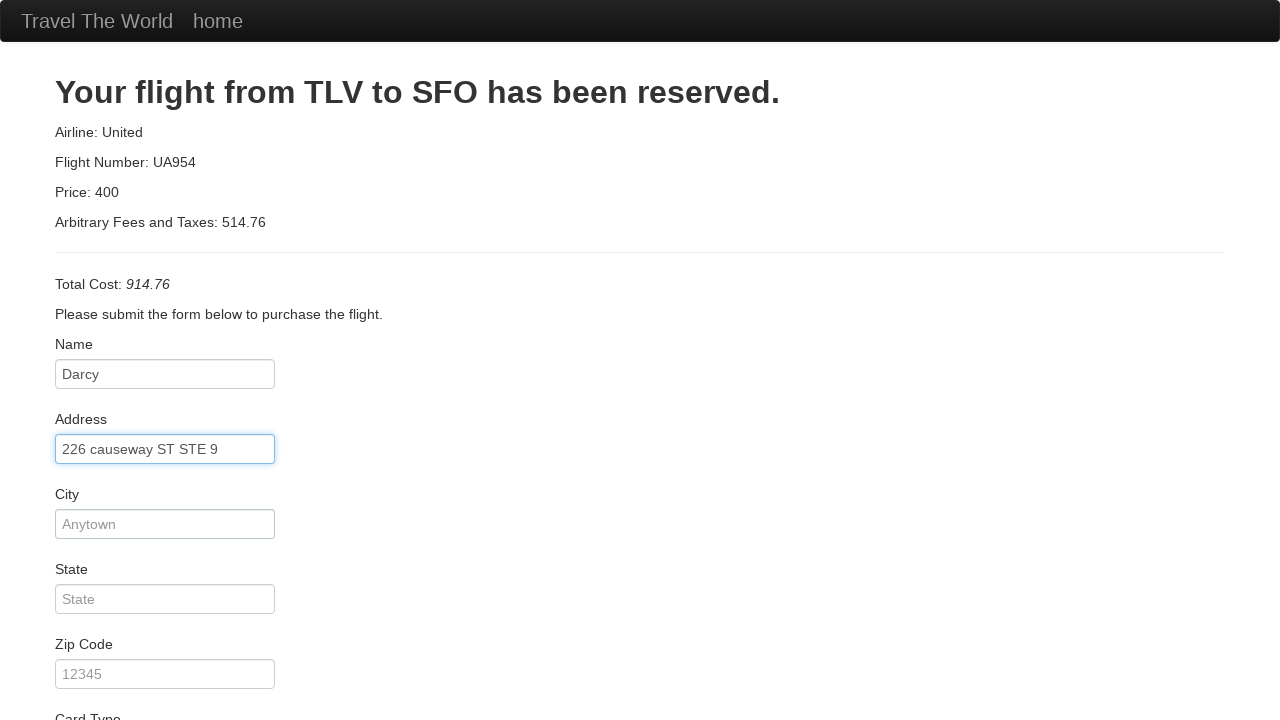

Entered city 'Boston' on #city
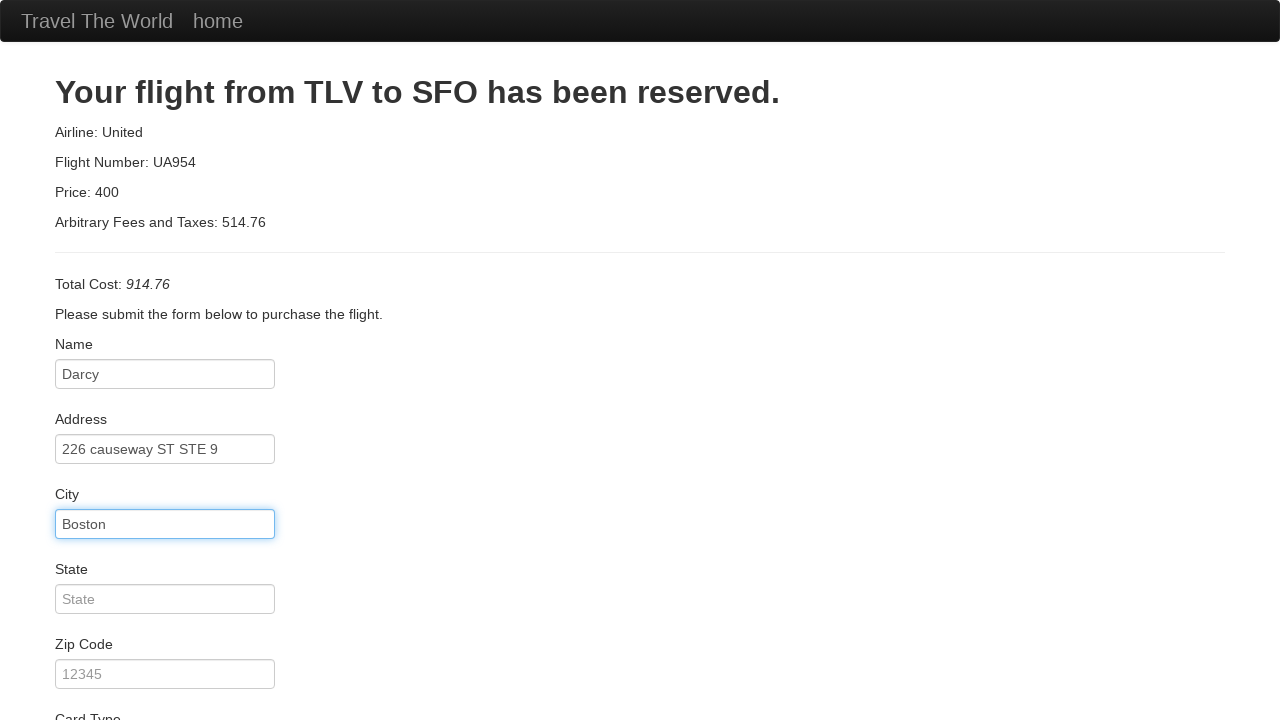

Clicked state field at (165, 599) on #state
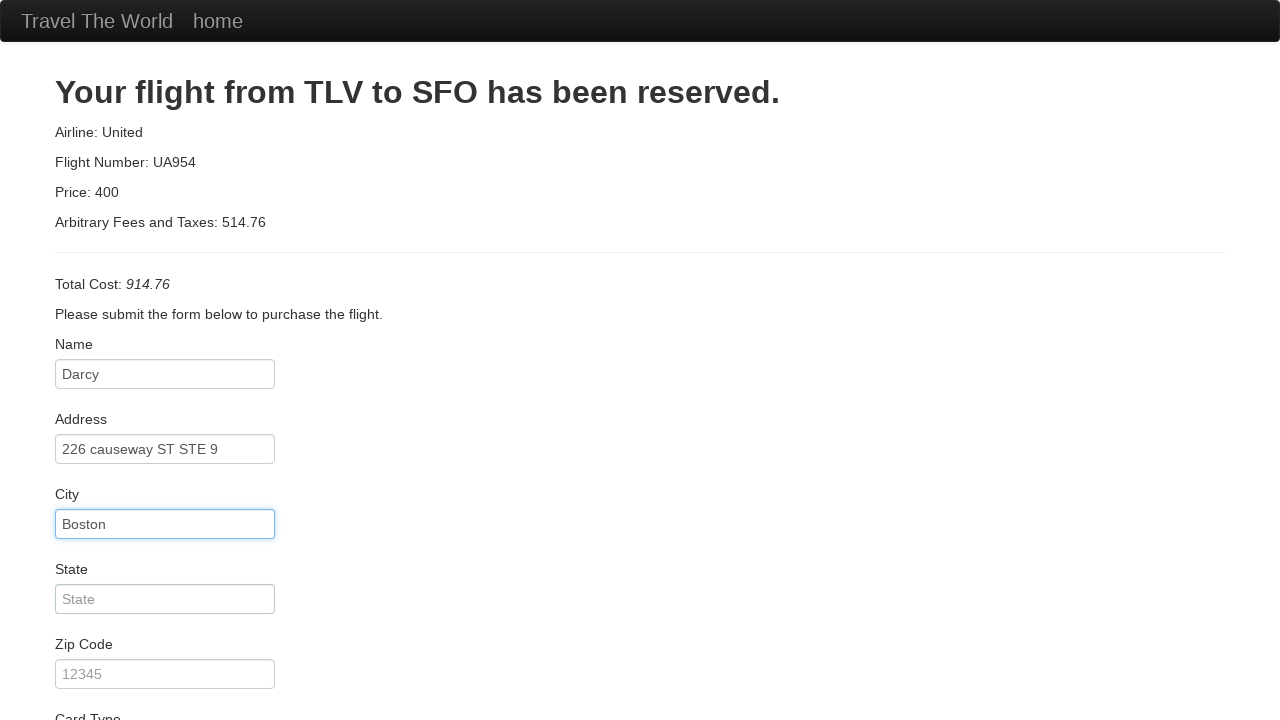

Entered state 'Boston' on #state
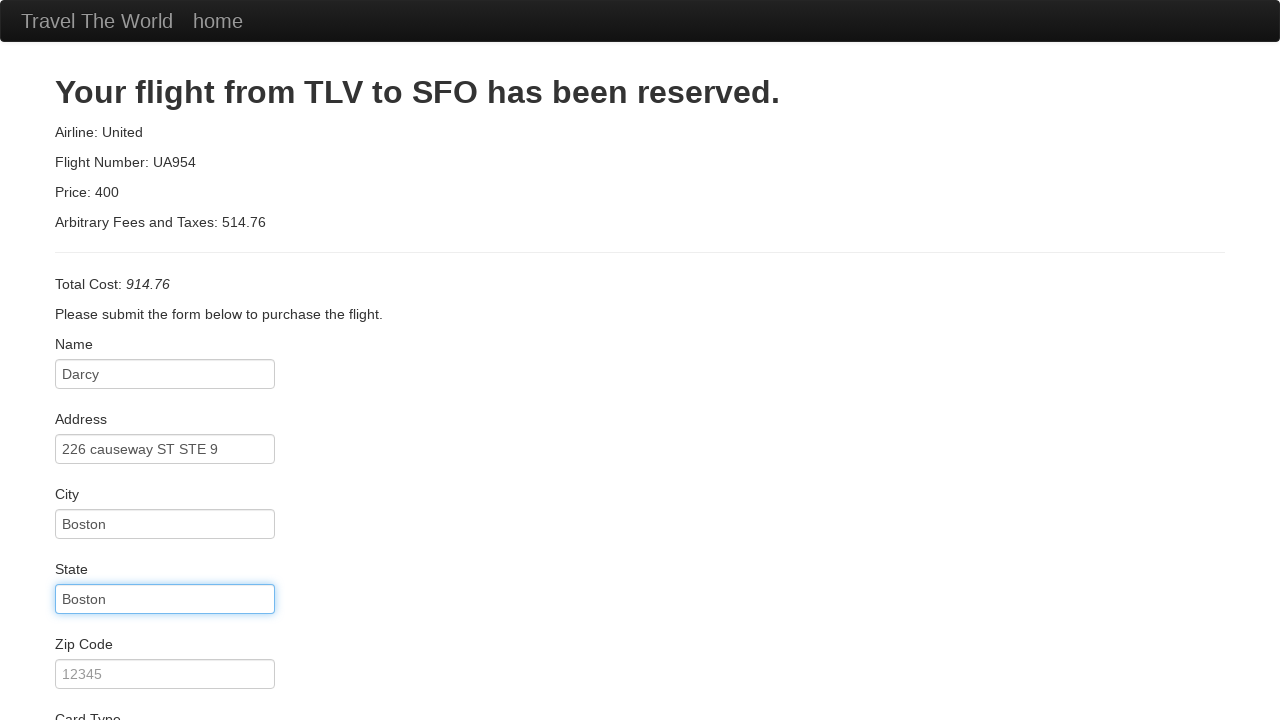

Clicked zip code field at (165, 674) on #zipCode
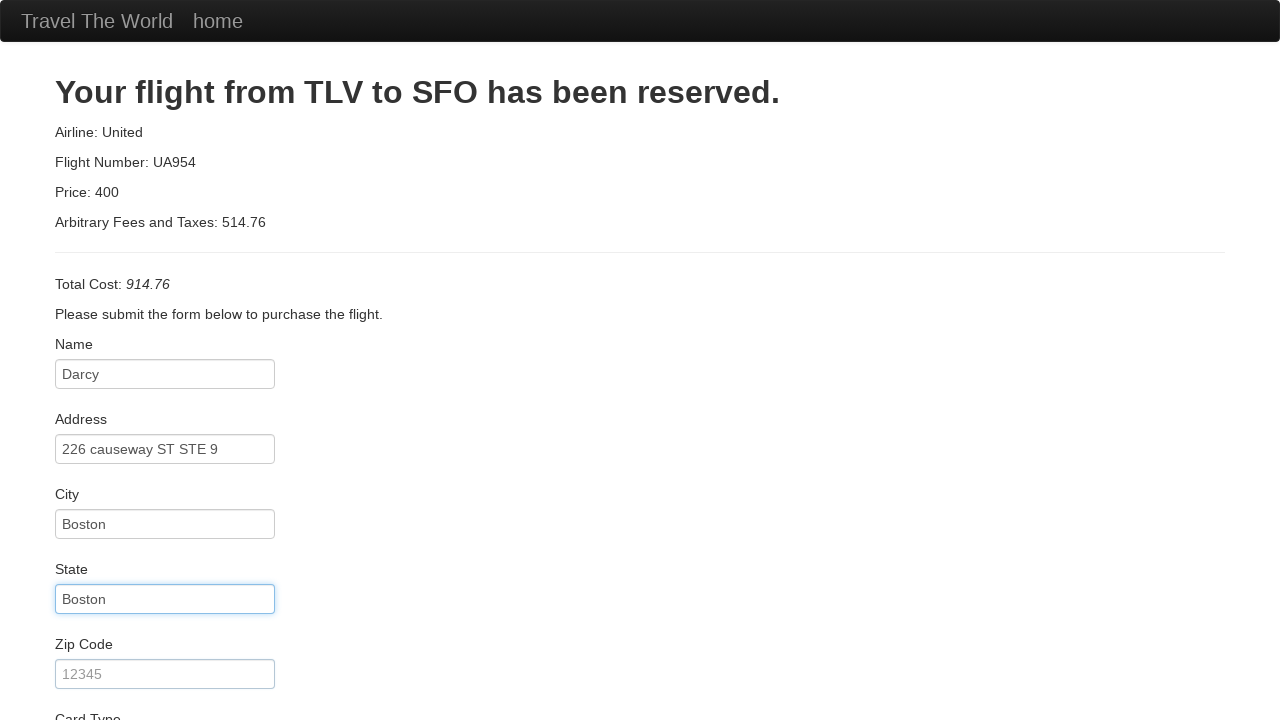

Entered zip code '02114-2158' on #zipCode
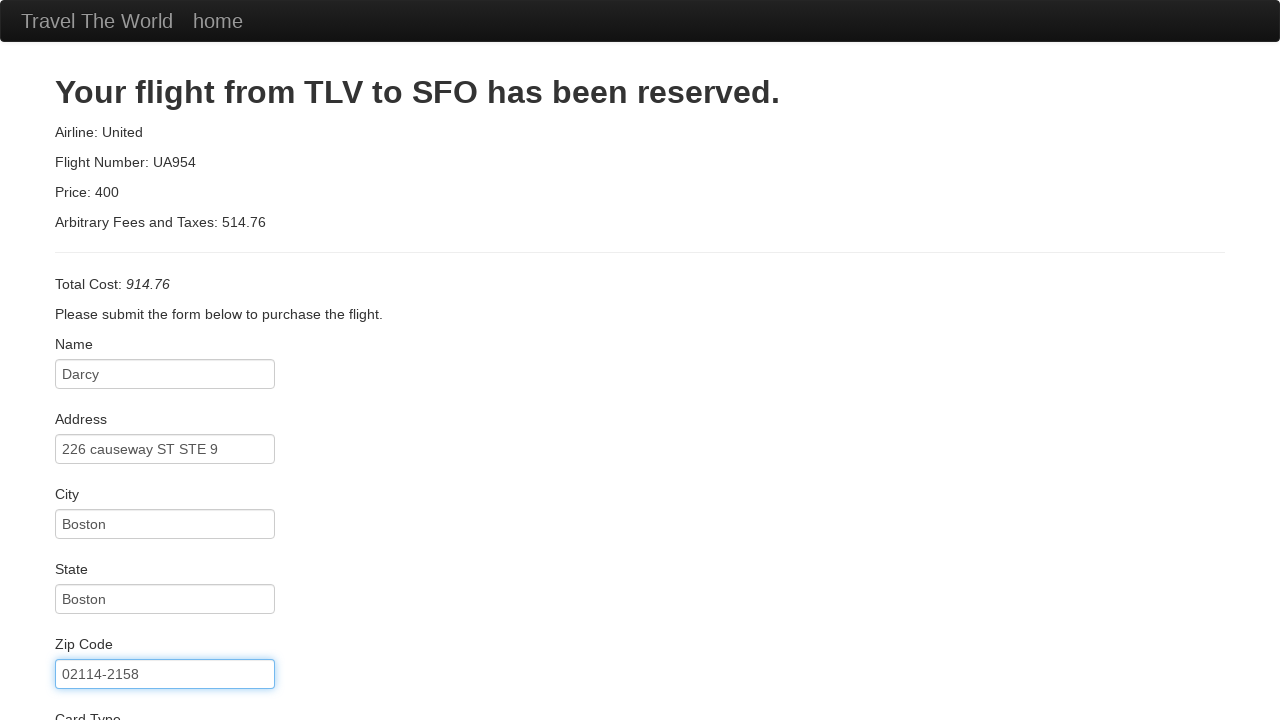

Clicked card type dropdown at (165, 360) on #cardType
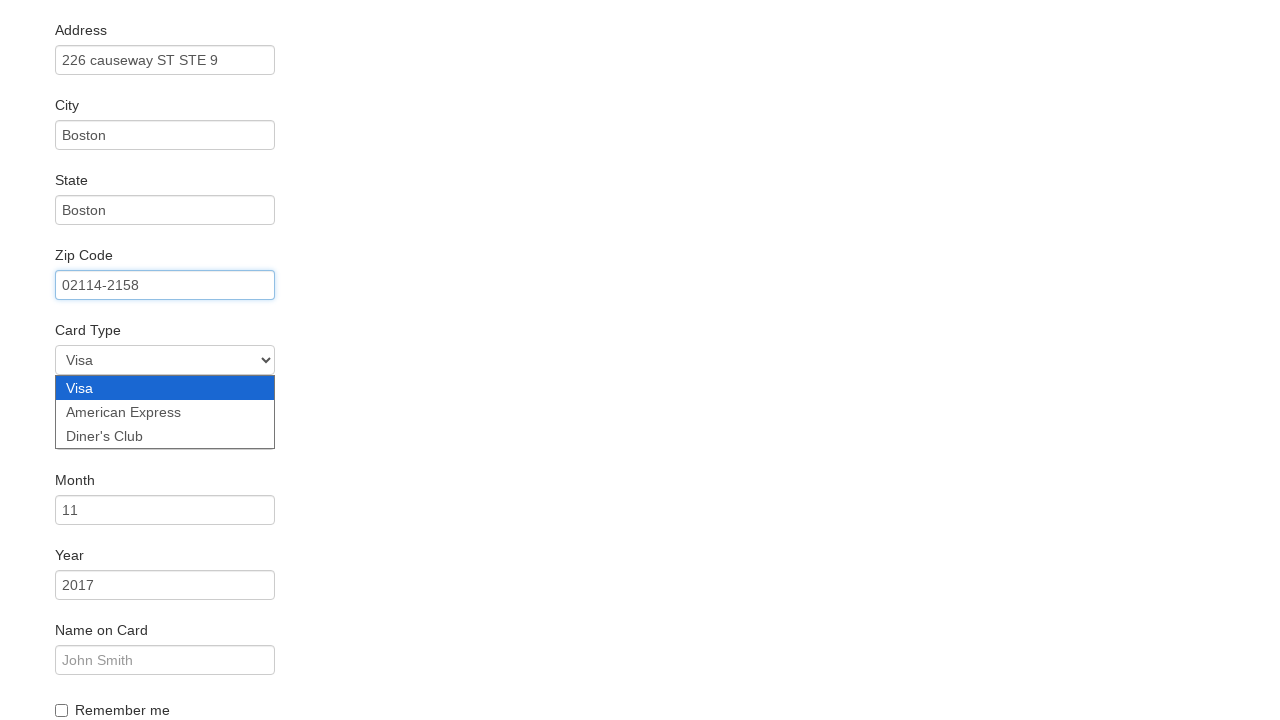

Selected American Express as card type on #cardType
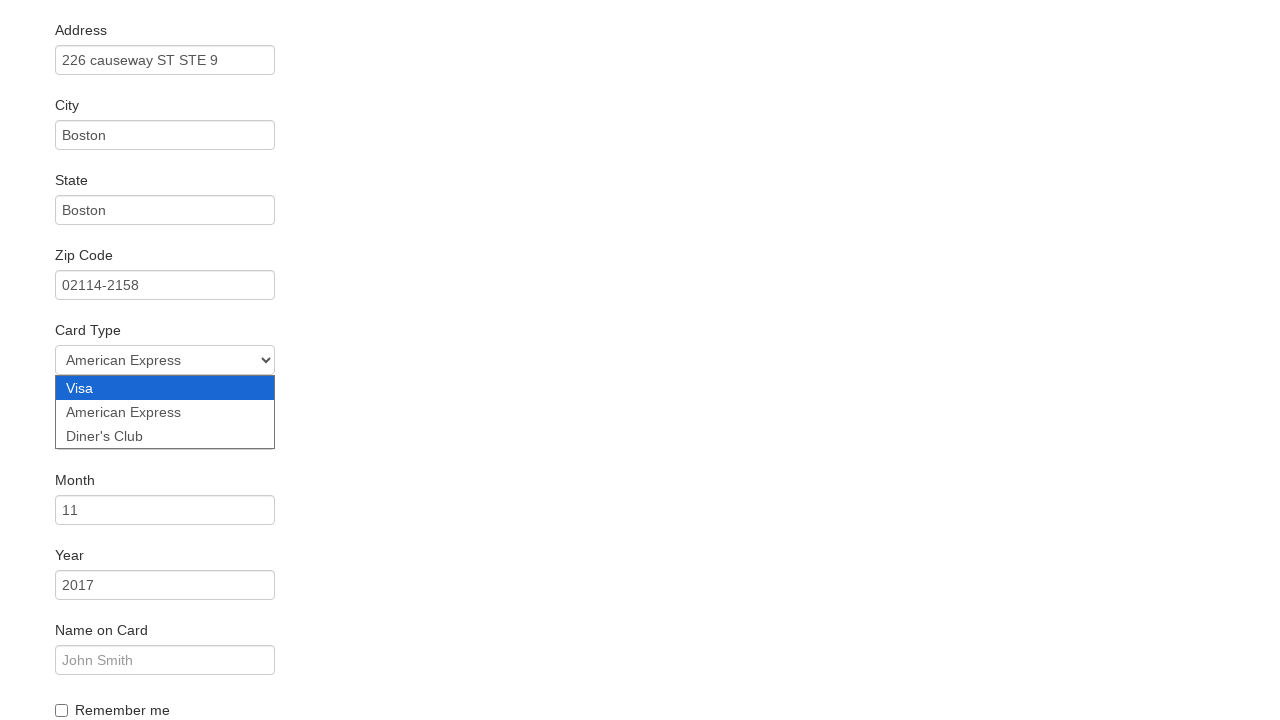

Clicked credit card number field at (165, 435) on #creditCardNumber
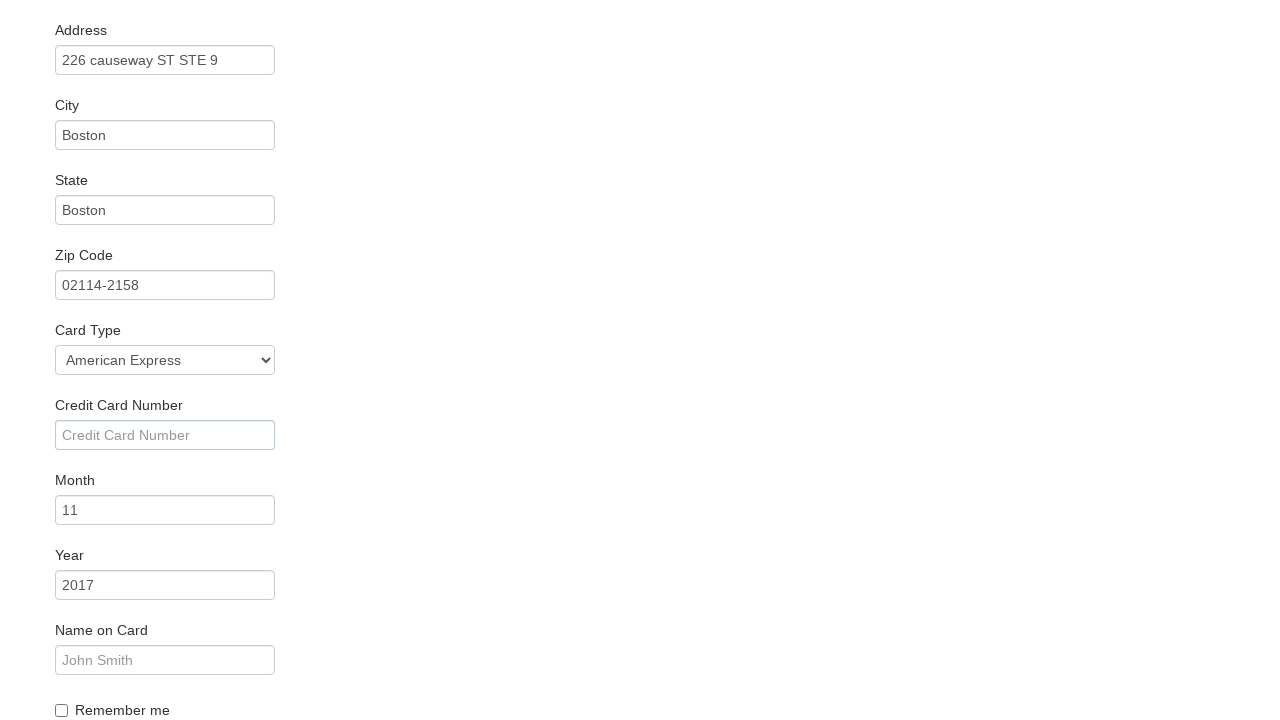

Entered credit card number on #creditCardNumber
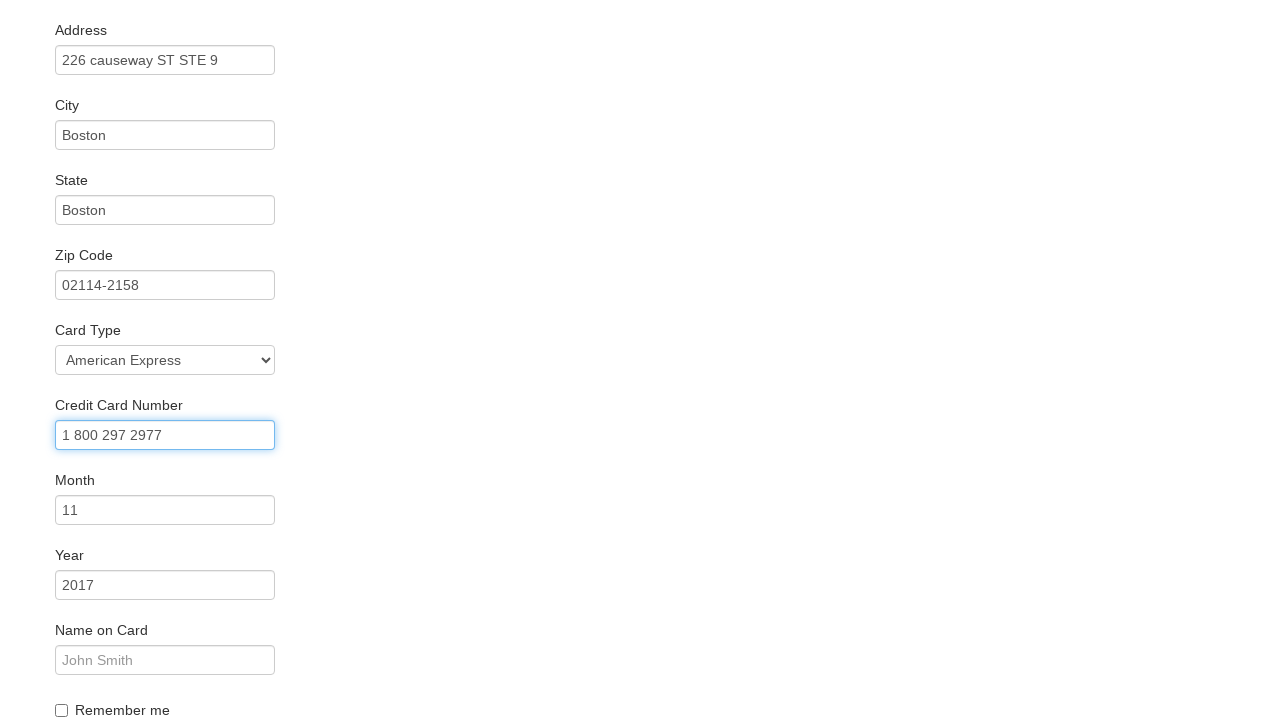

Clicked credit card month field at (165, 510) on #creditCardMonth
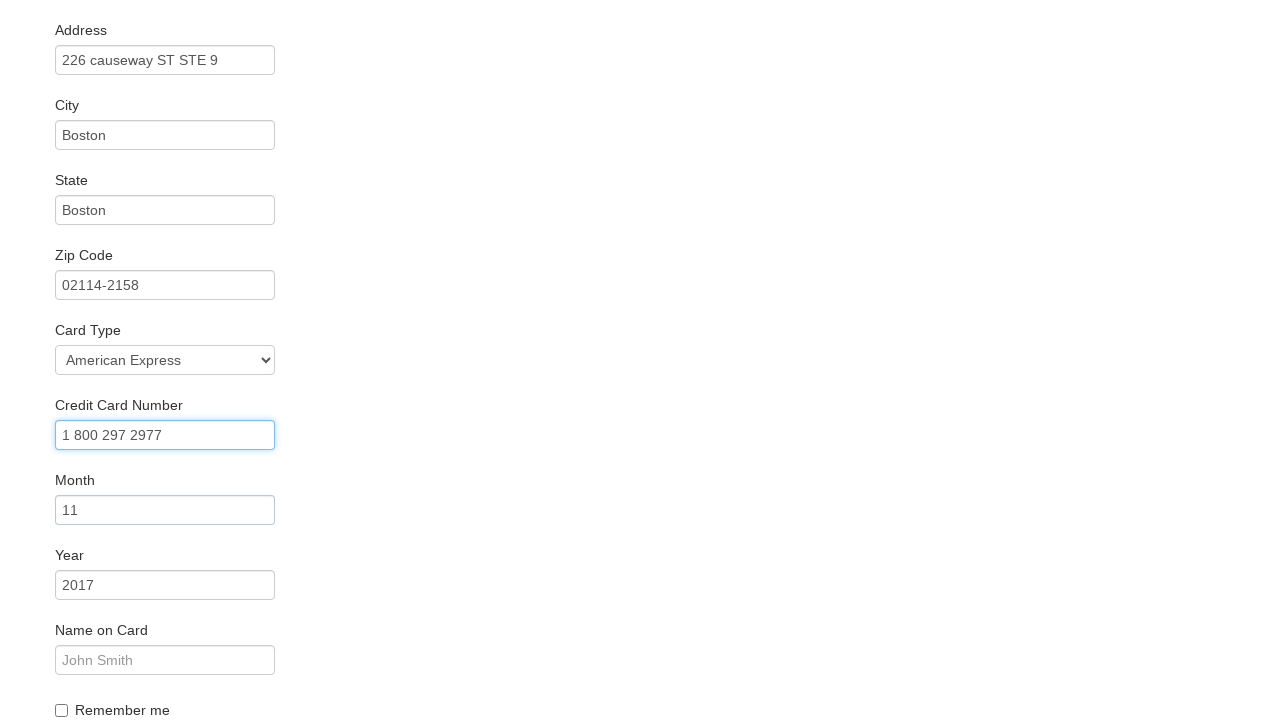

Entered credit card month '11' on #creditCardMonth
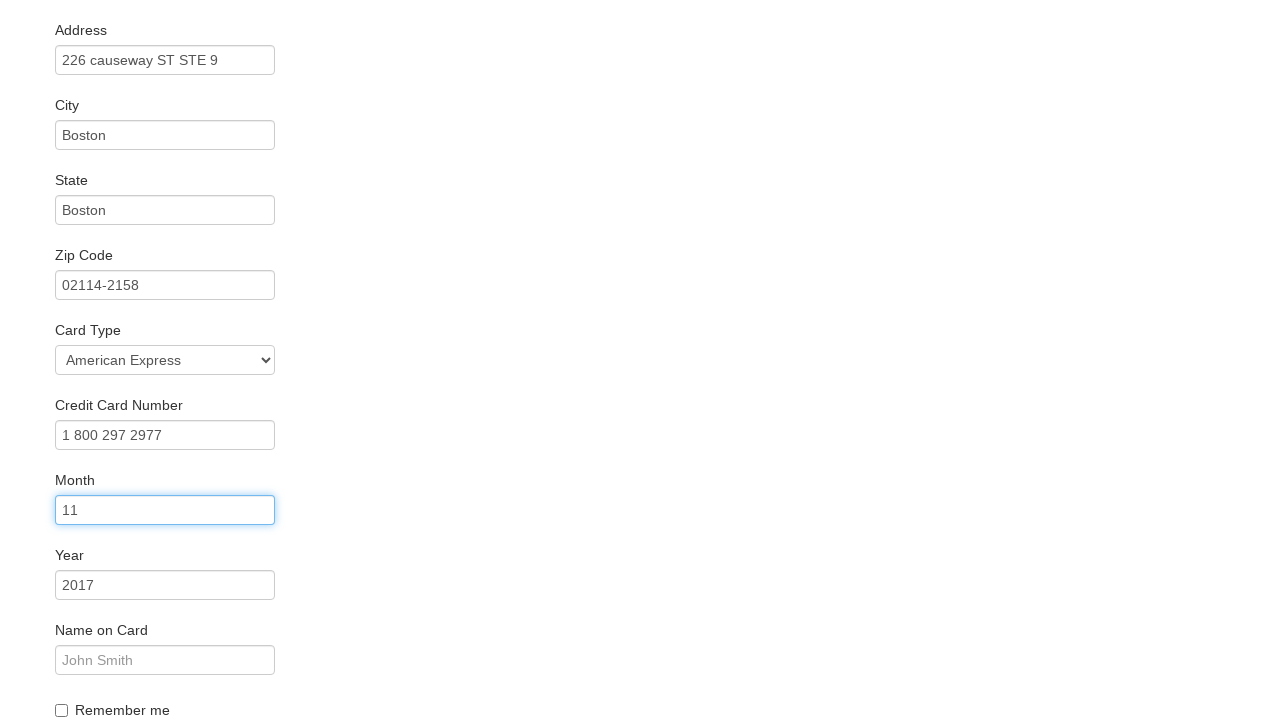

Clicked credit card year field at (165, 585) on #creditCardYear
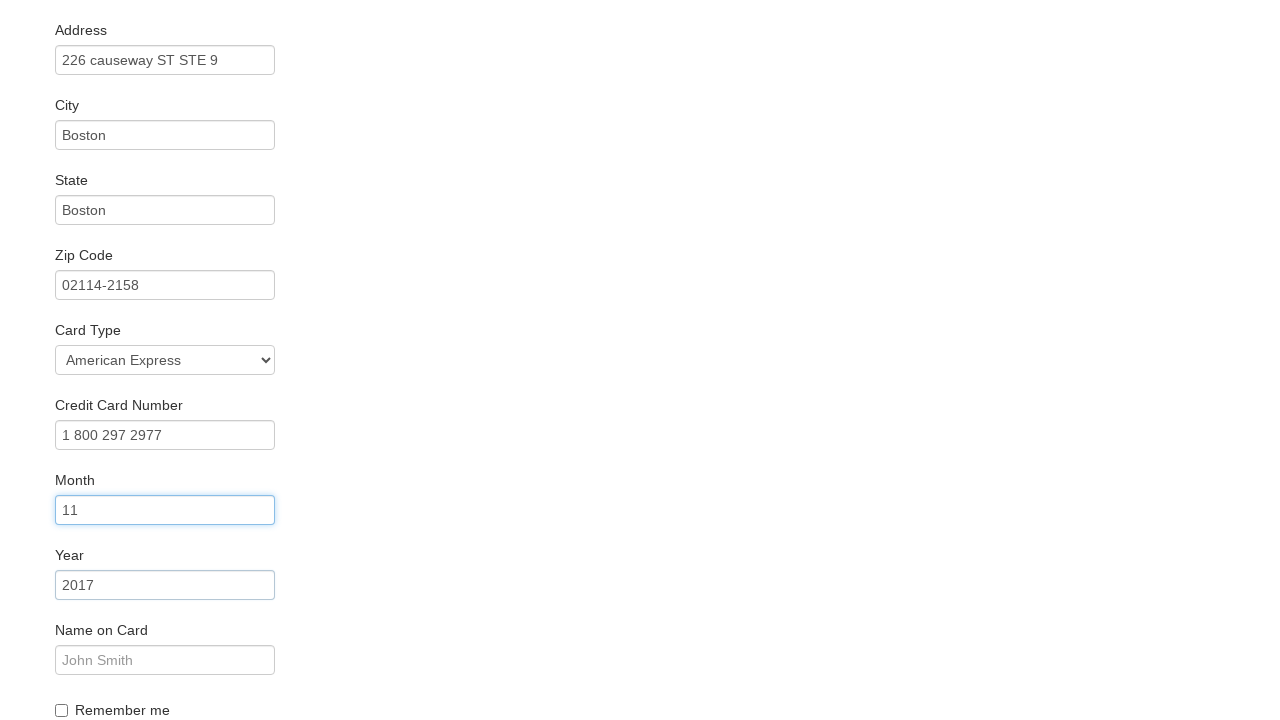

Entered credit card year '2023' on #creditCardYear
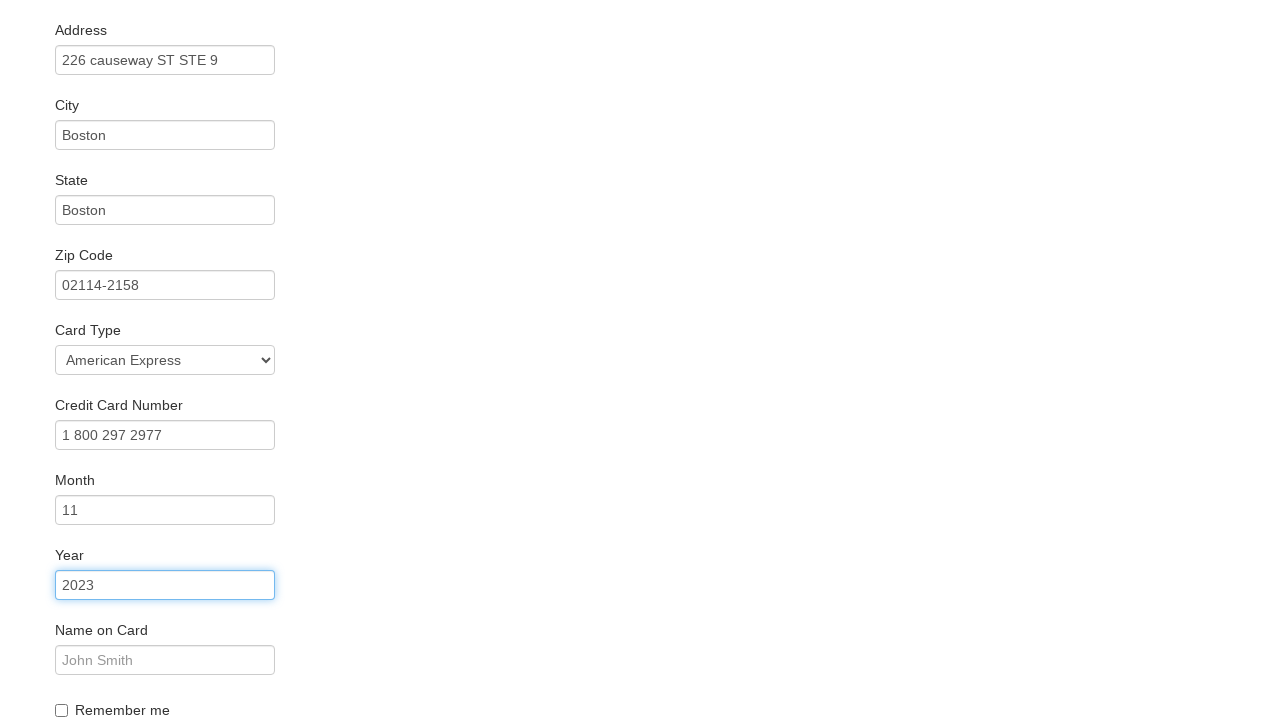

Clicked name on card field at (165, 660) on #nameOnCard
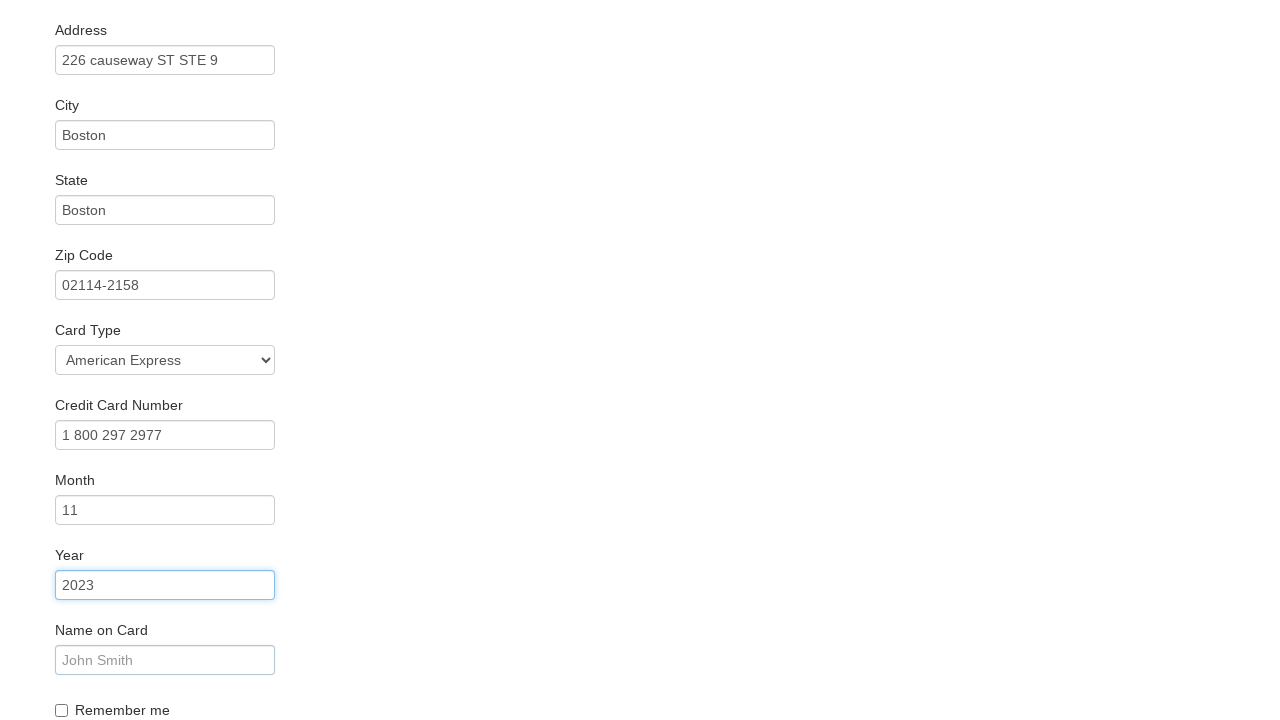

Entered name on card 'Darcy' on #nameOnCard
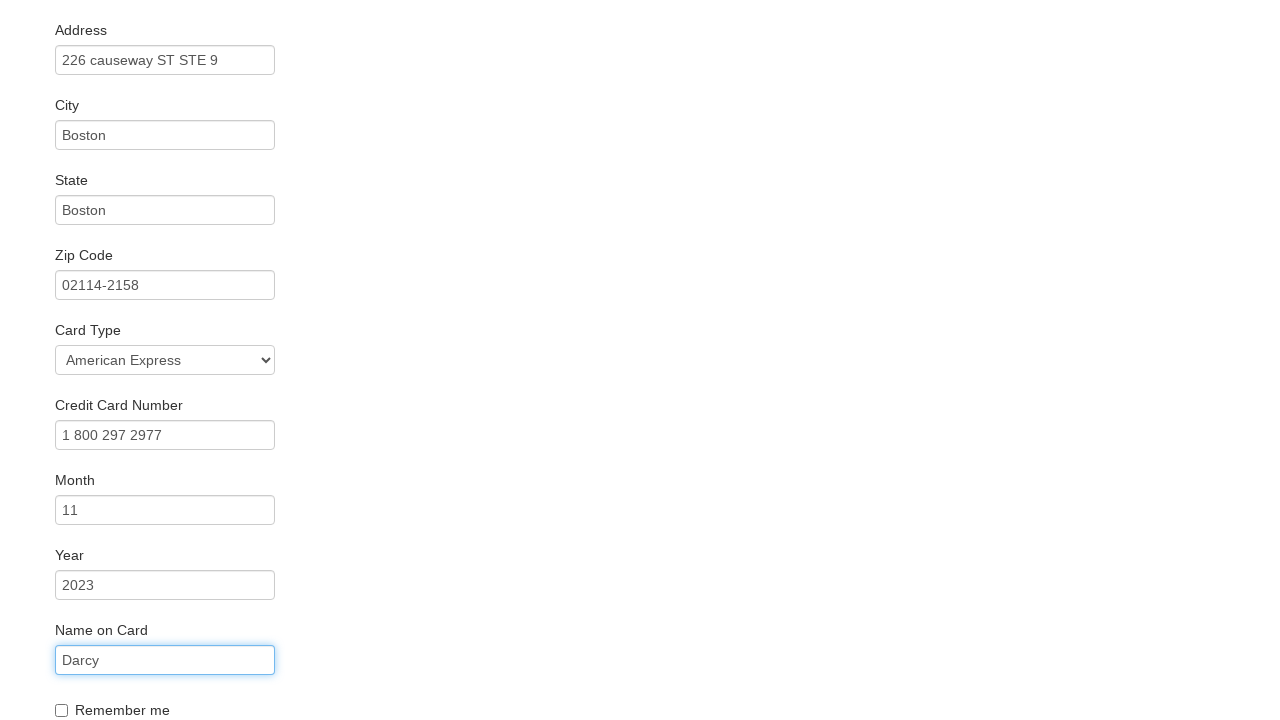

Checked 'Remember Me' checkbox at (62, 710) on #rememberMe
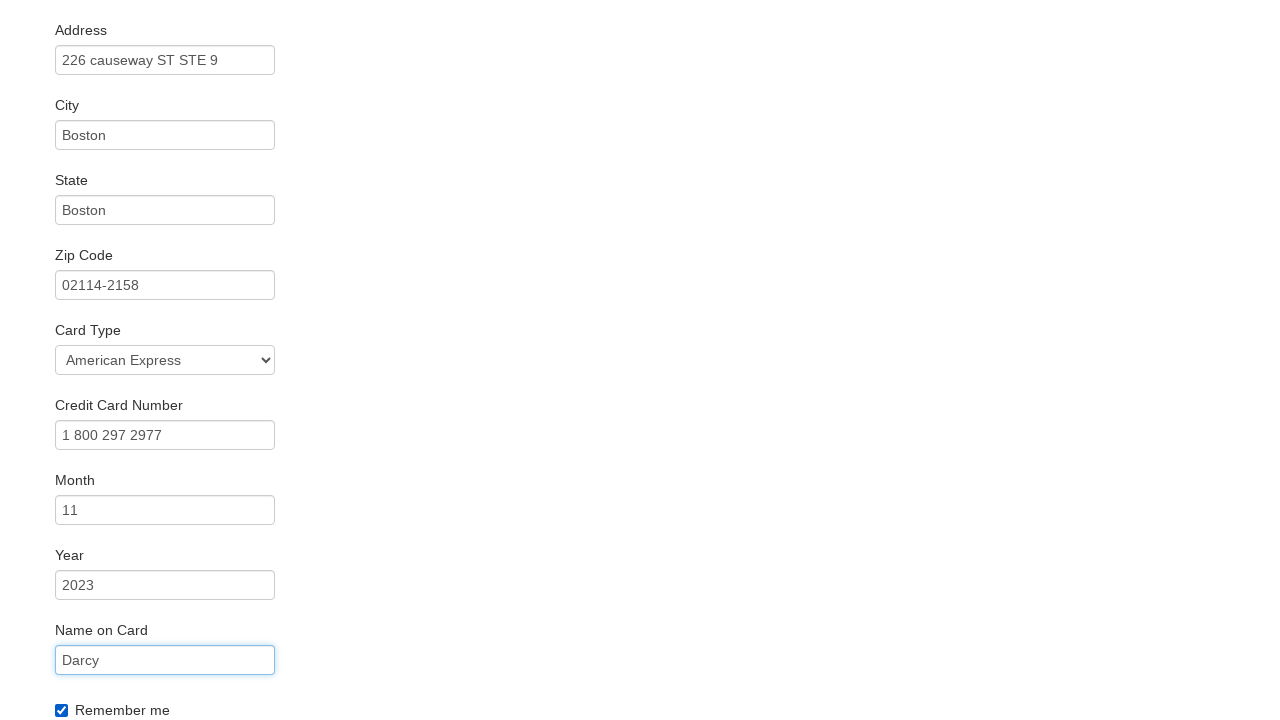

Clicked purchase confirmation button at (118, 685) on .btn-primary
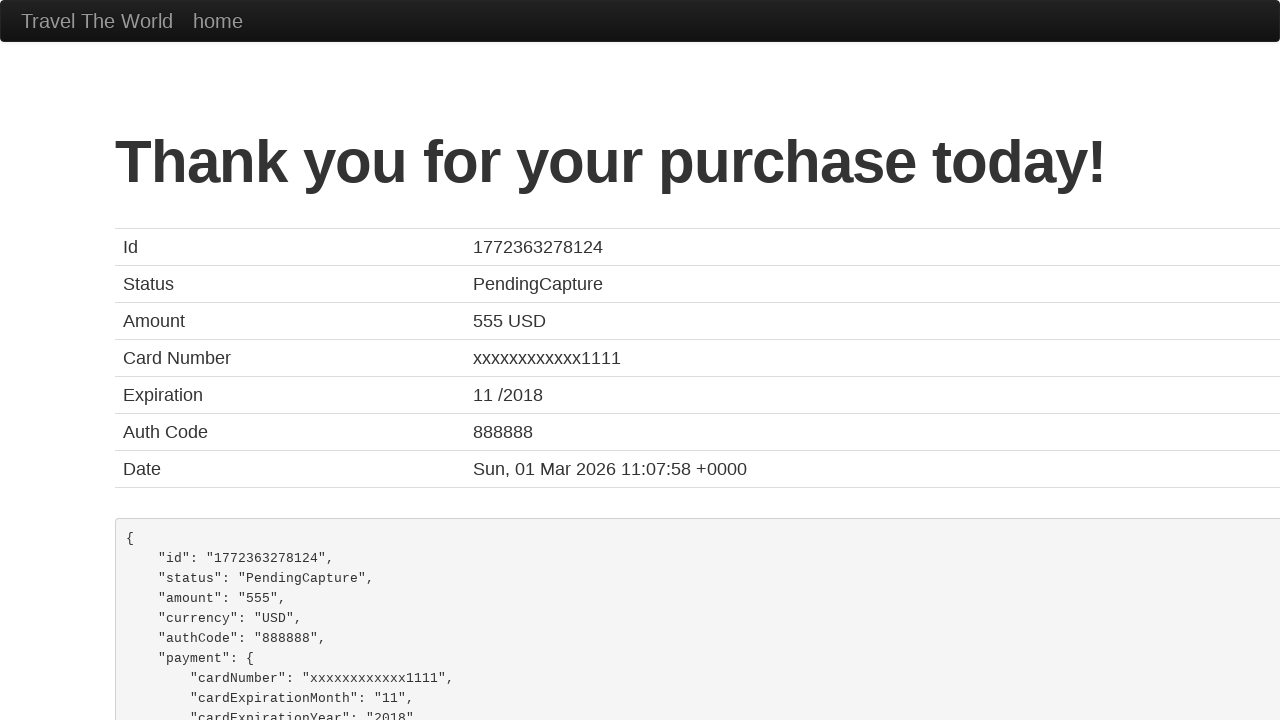

Confirmation page h1 element loaded
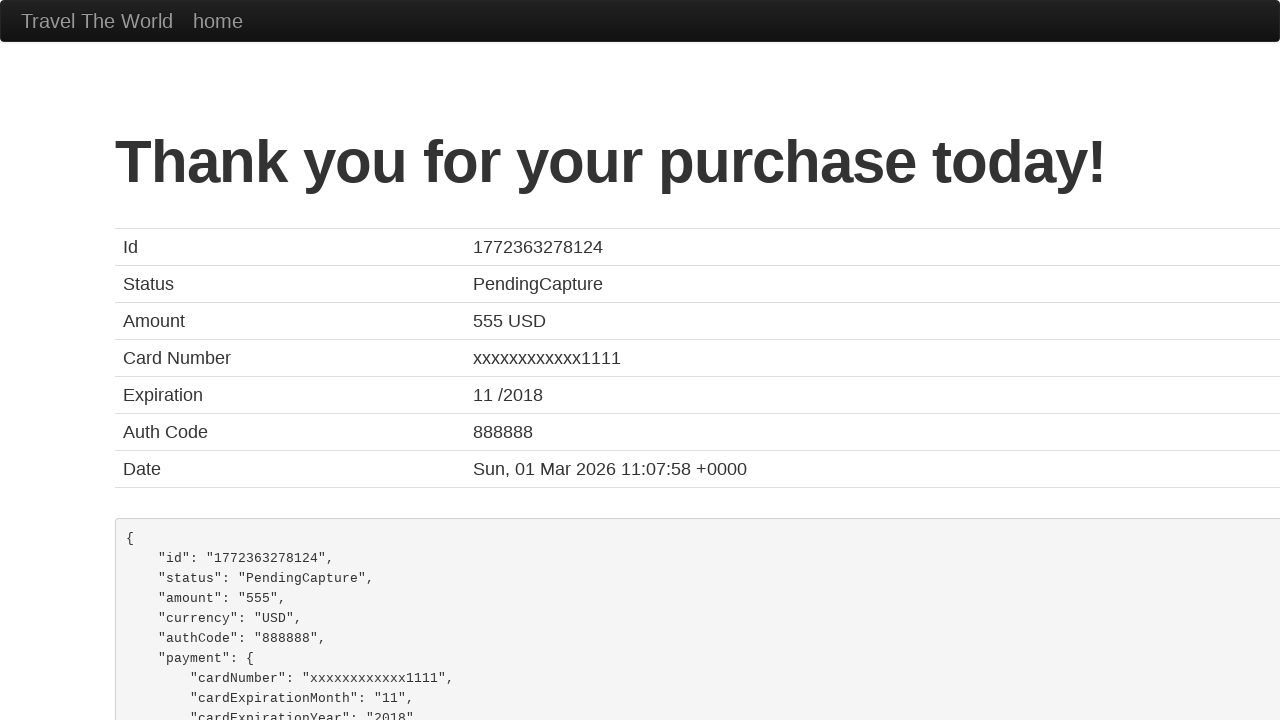

Verified confirmation message 'Thank you for your purchase today!' is displayed
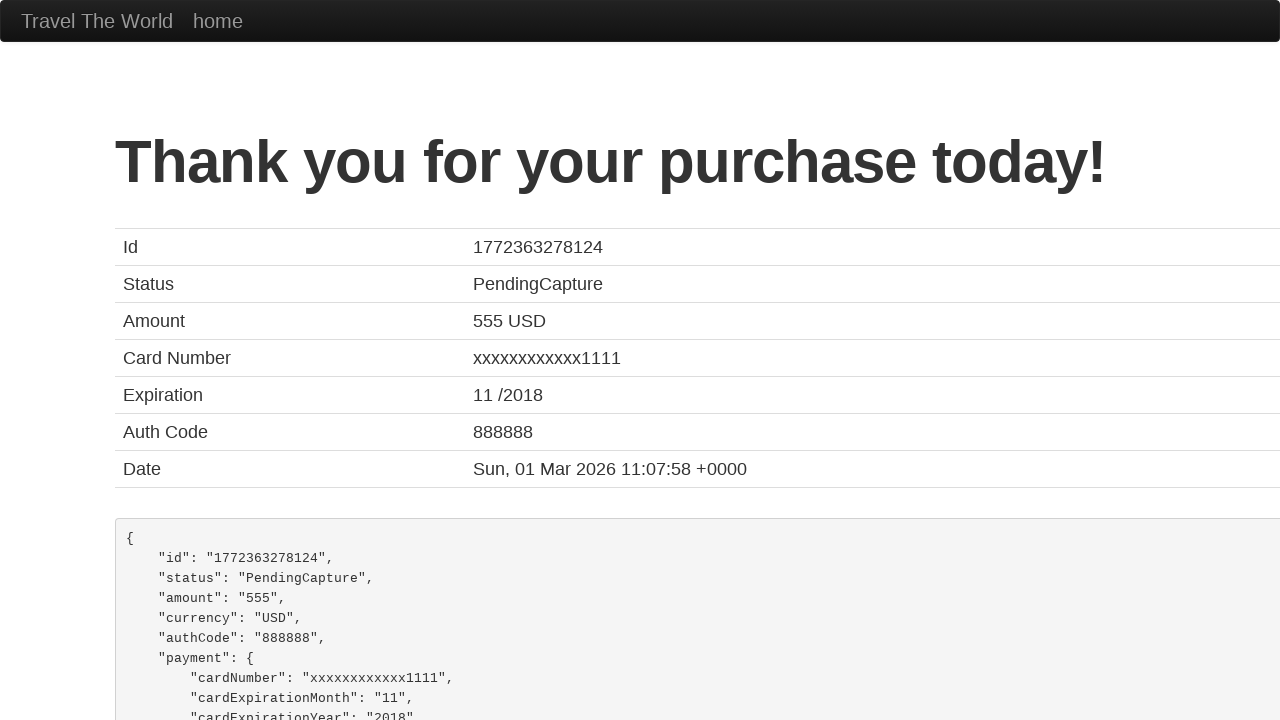

Verified page title is 'BlazeDemo Confirmation'
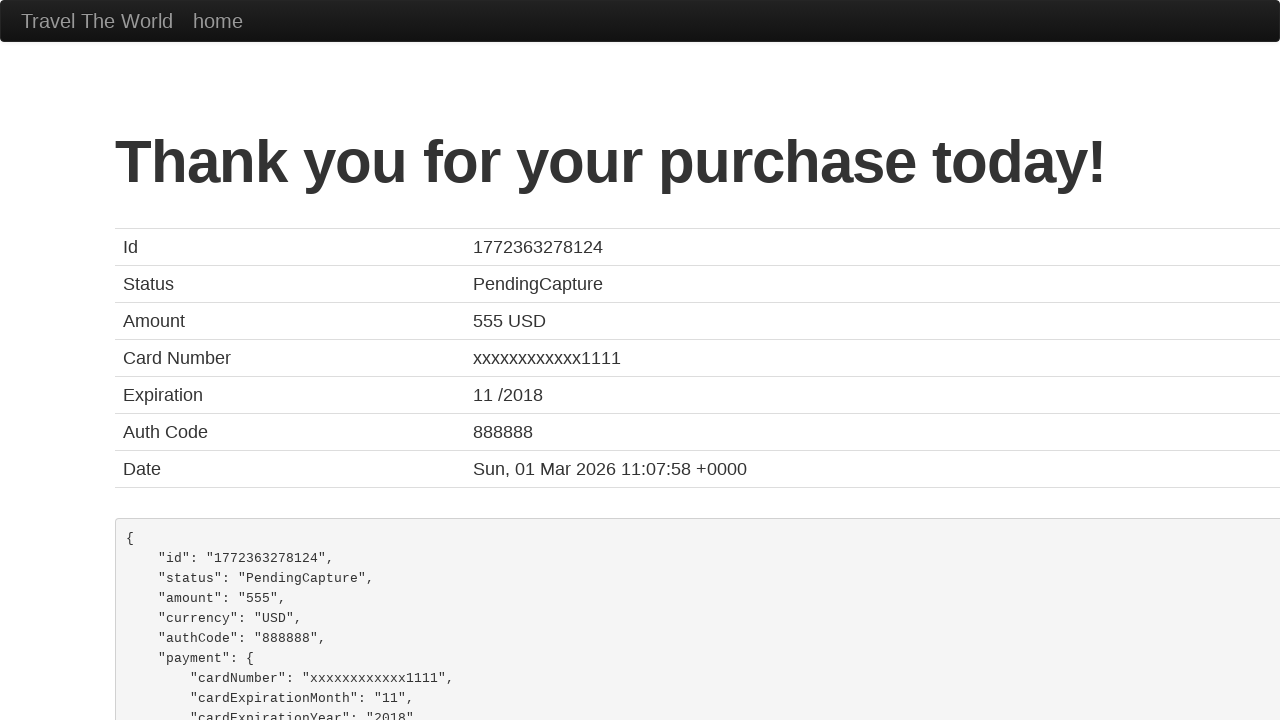

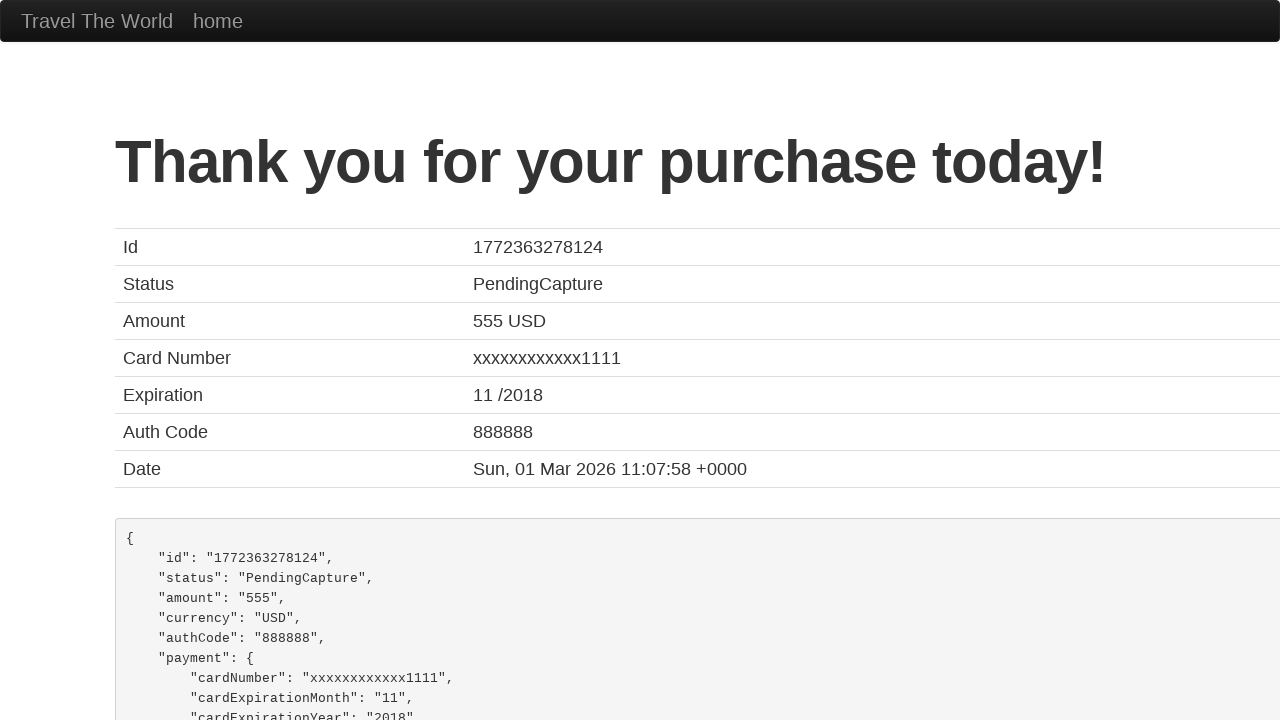